Tests double-click functionality by double-clicking a button and verifying the confirmation message appears

Starting URL: https://demoqa.com/buttons

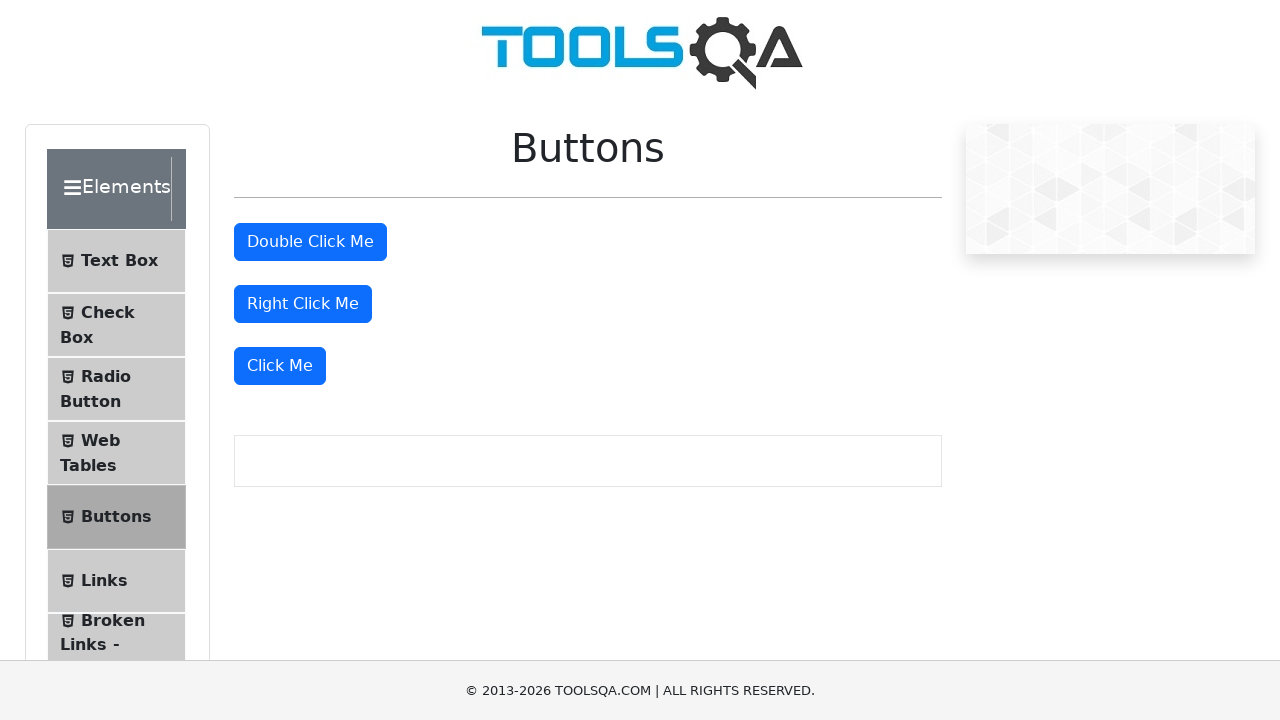

Double-clicked the 'Double Click Me' button at (310, 242) on xpath=//button[text()='Double Click Me']
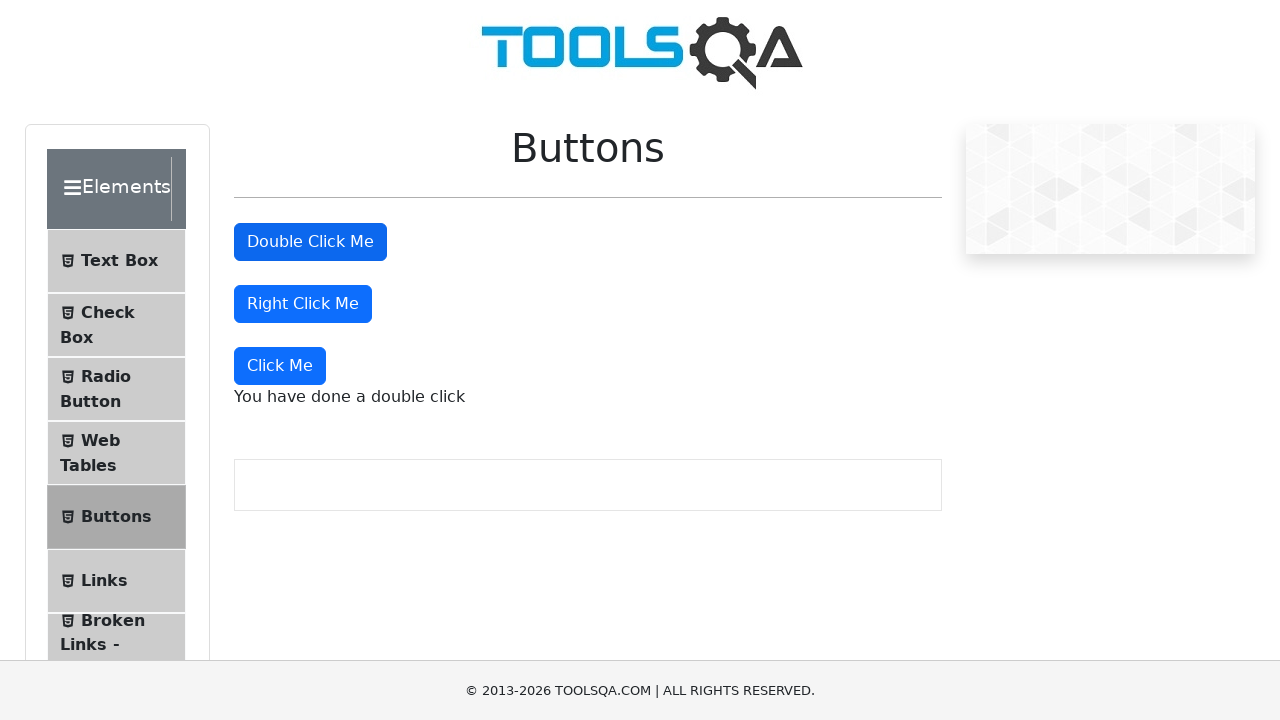

Double-click confirmation message appeared
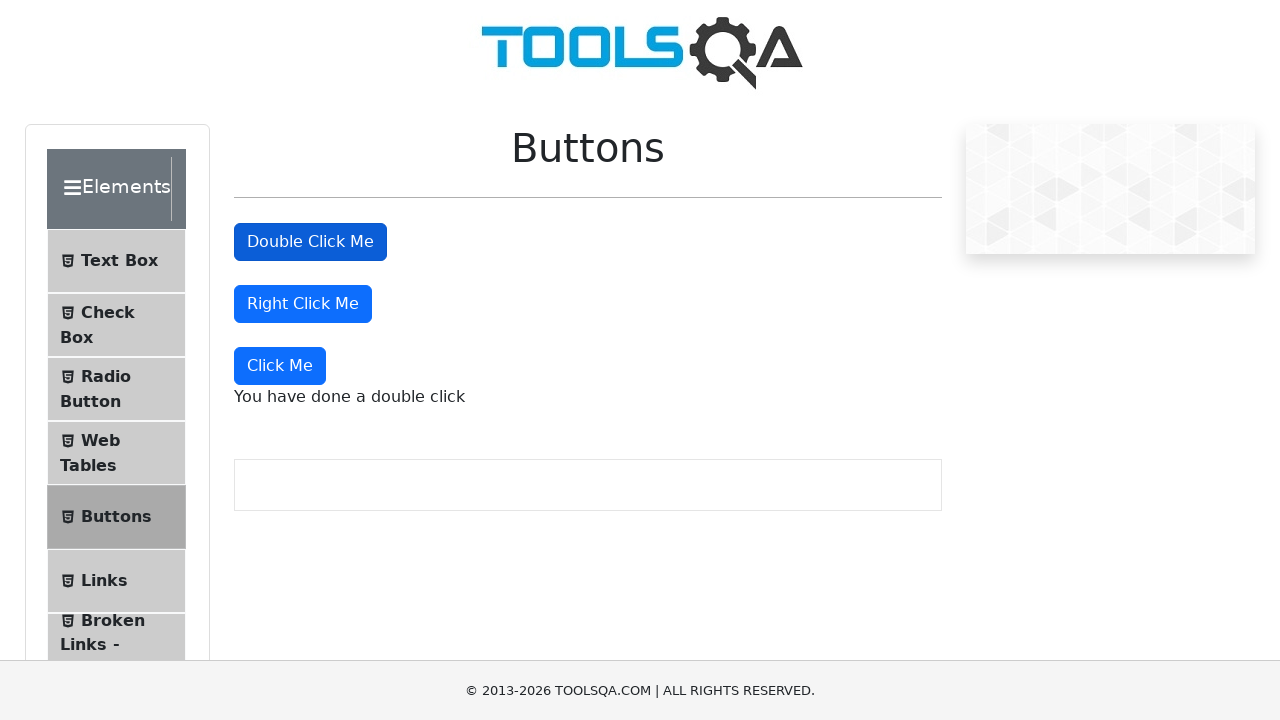

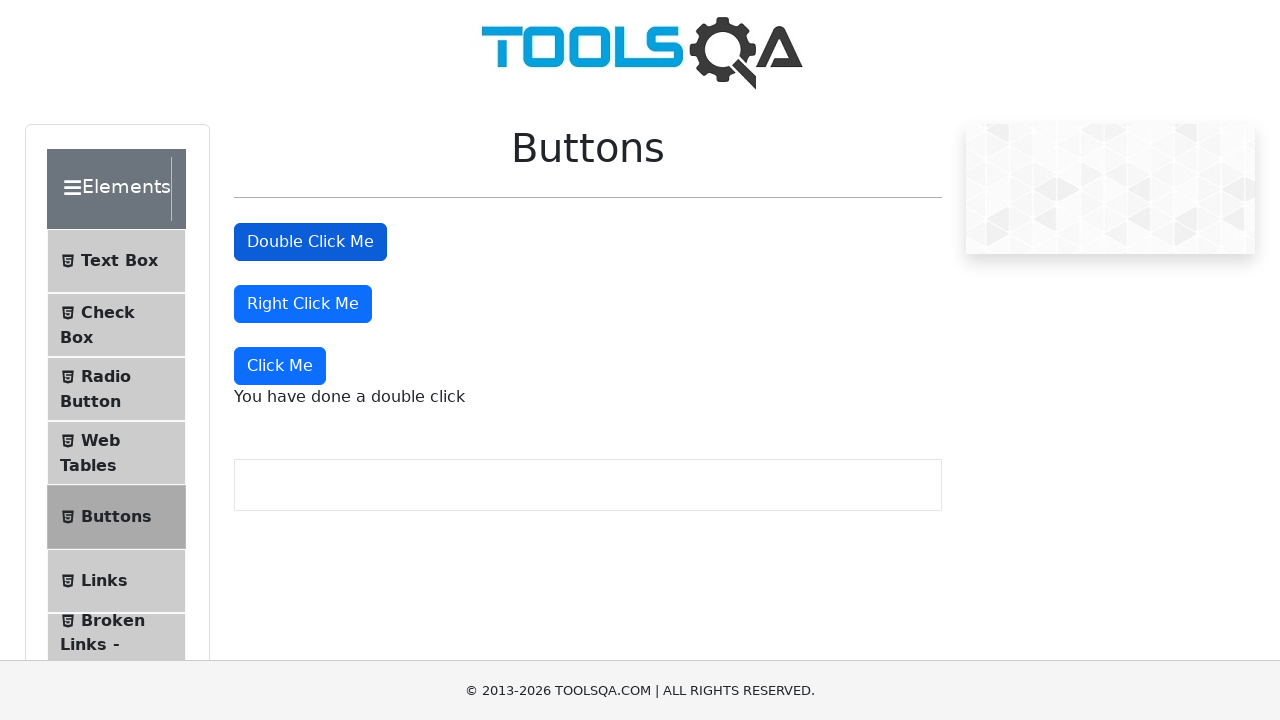